Tests JS Prompt dialog by dismissing without entering text, then verifies result shows null

Starting URL: http://the-internet.herokuapp.com/javascript_alerts

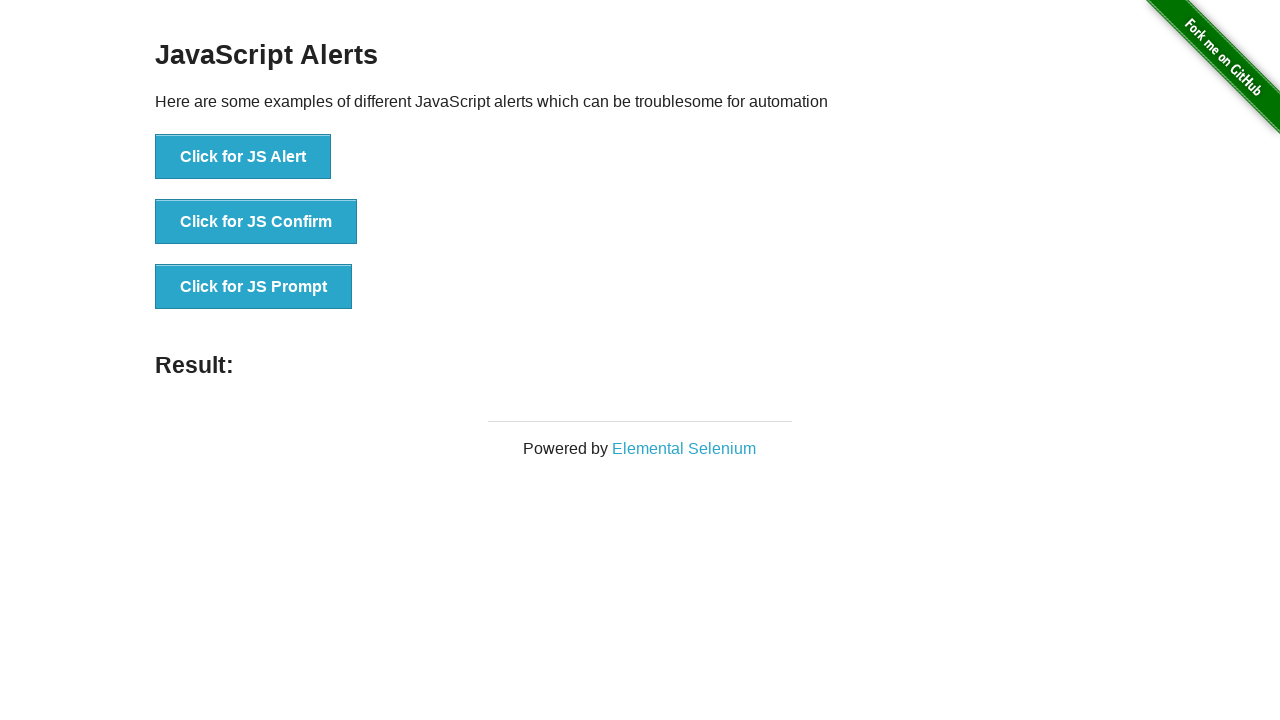

Set up dialog handler to dismiss prompt without entering text
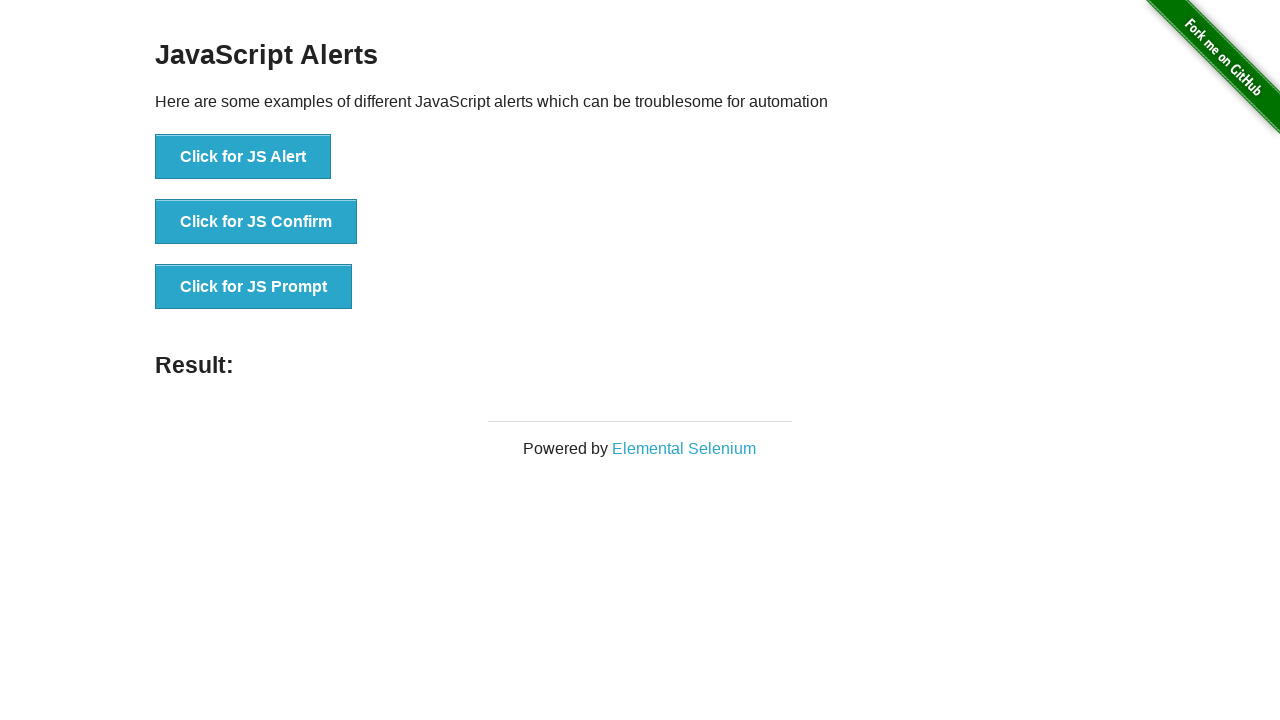

Clicked JS Prompt button at (254, 287) on button:has-text('Click for JS Prompt')
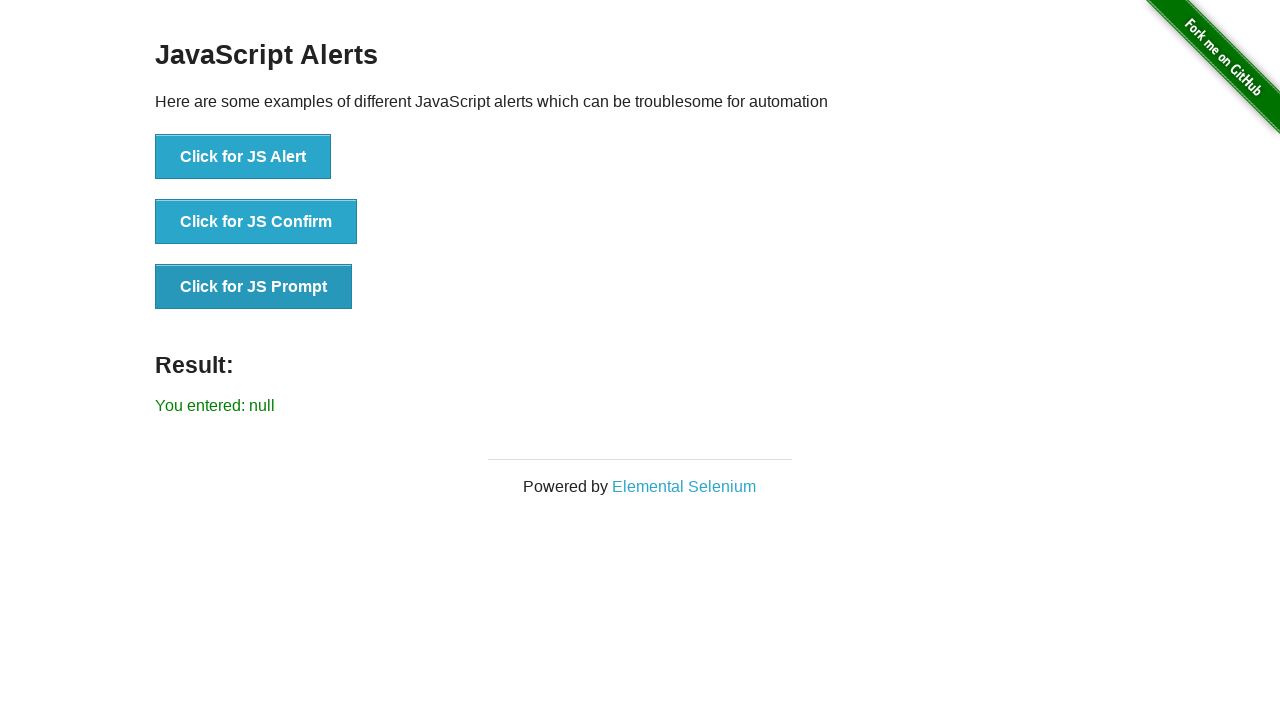

Verified result shows 'You entered: null' after dismissing prompt
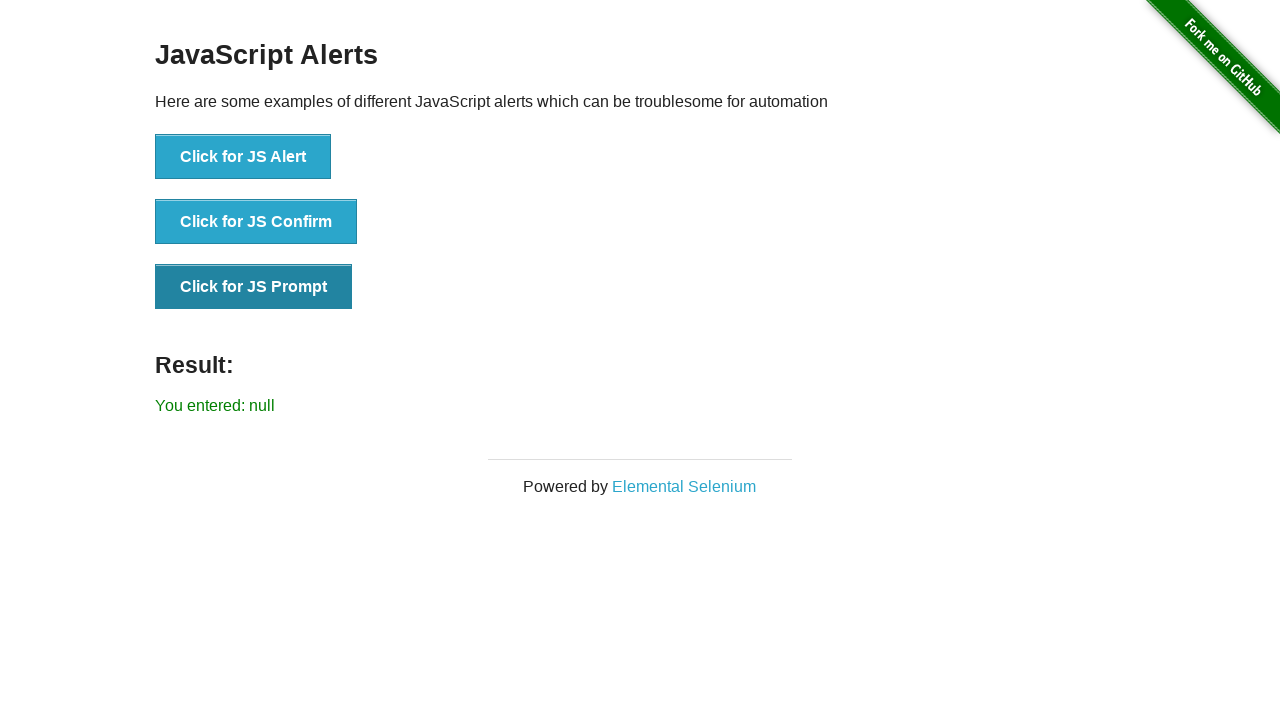

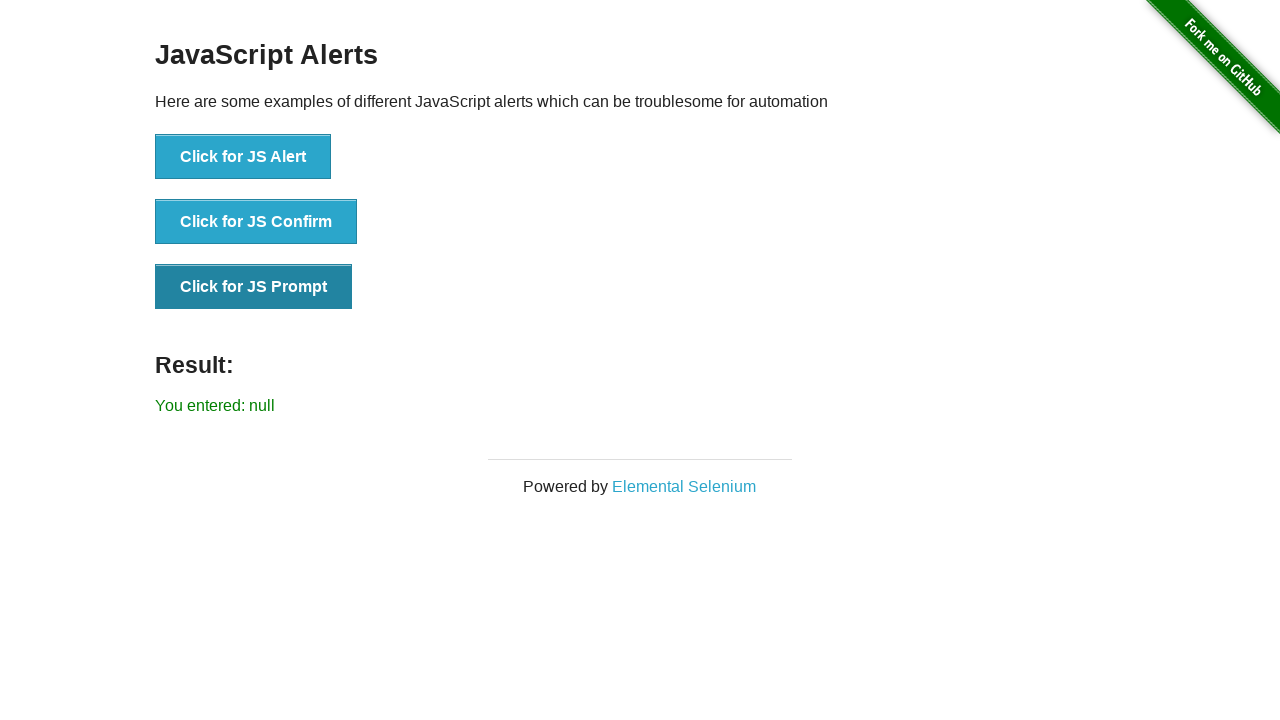